Tests JavaScript alert handling by triggering different types of alerts (simple alert, confirm dialog, and prompt) and interacting with them

Starting URL: https://syntaxprojects.com/javascript-alert-box-demo.php

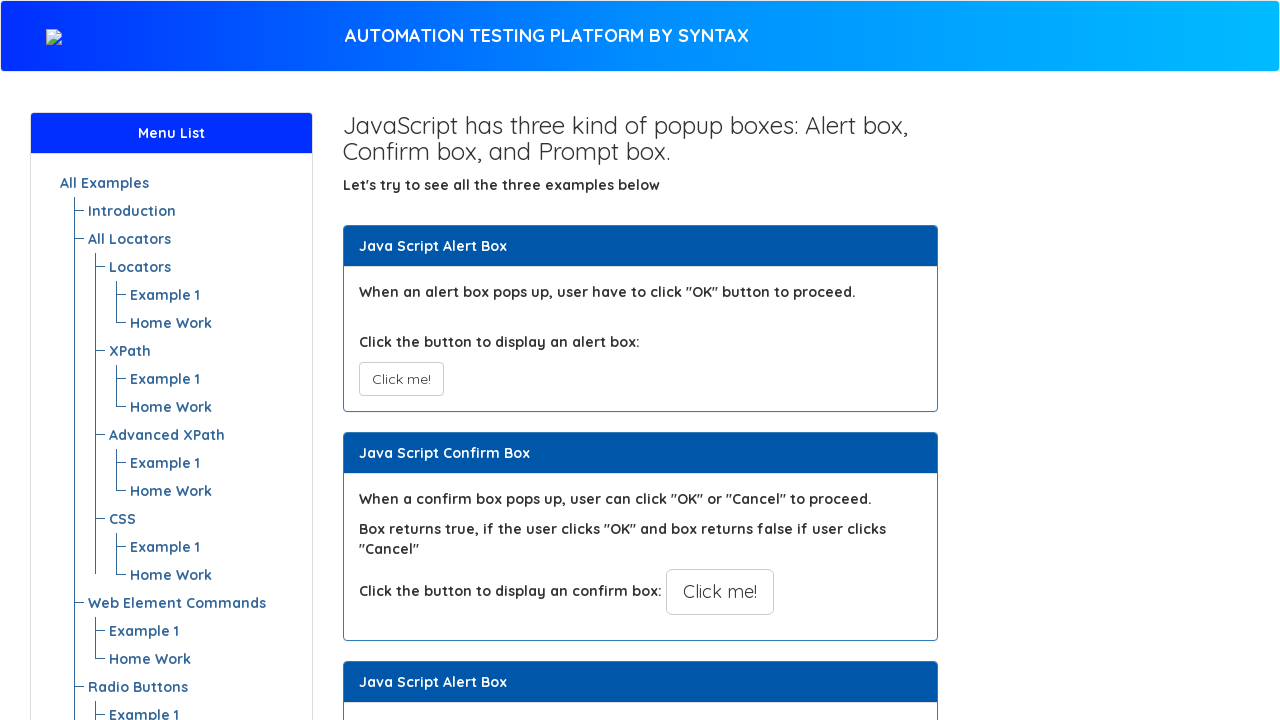

Clicked button to display simple alert at (401, 379) on xpath=//button[@onclick='myAlertFunction()']
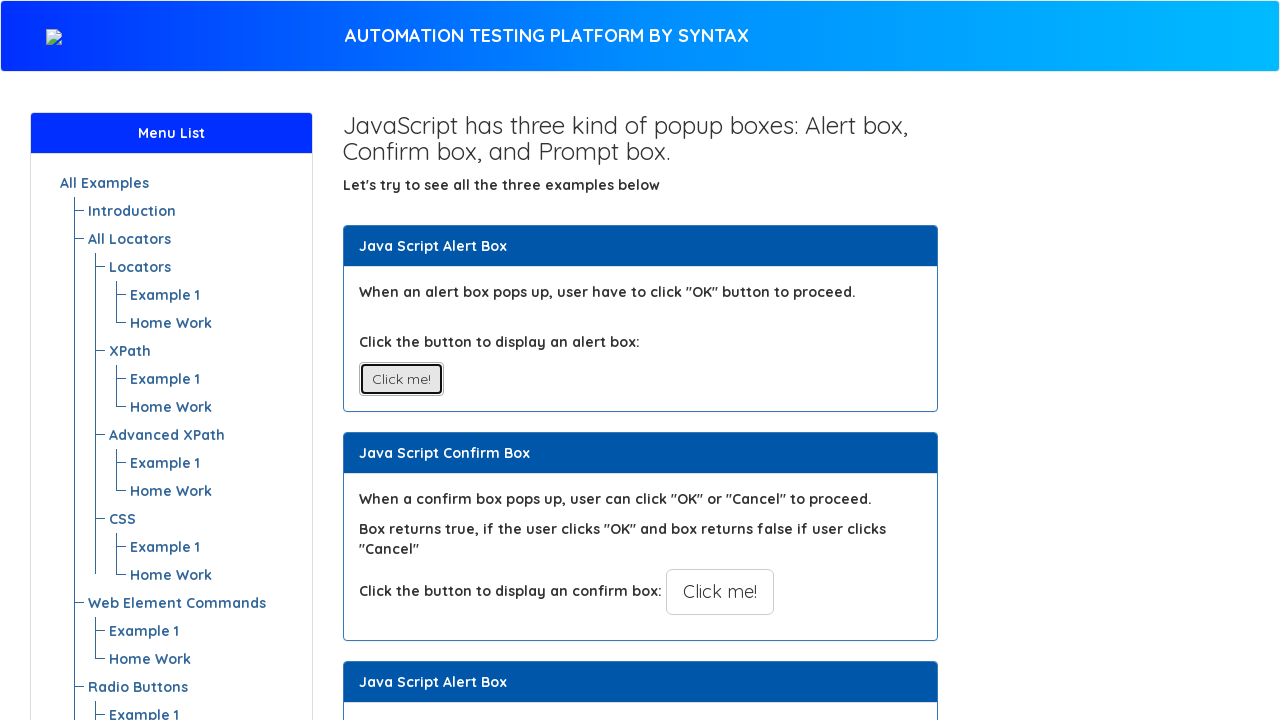

Set up dialog handler to accept alerts
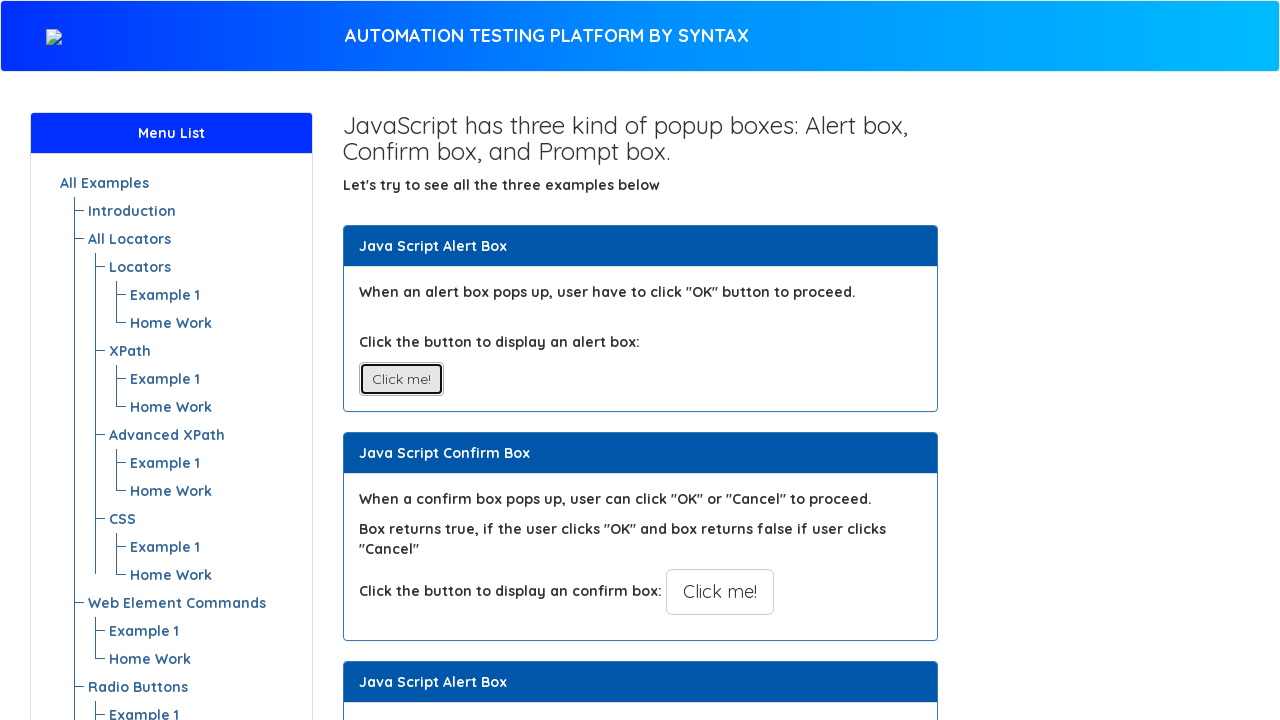

Clicked button to display confirm dialog at (720, 592) on xpath=//button[@onclick='myConfirmFunction()']
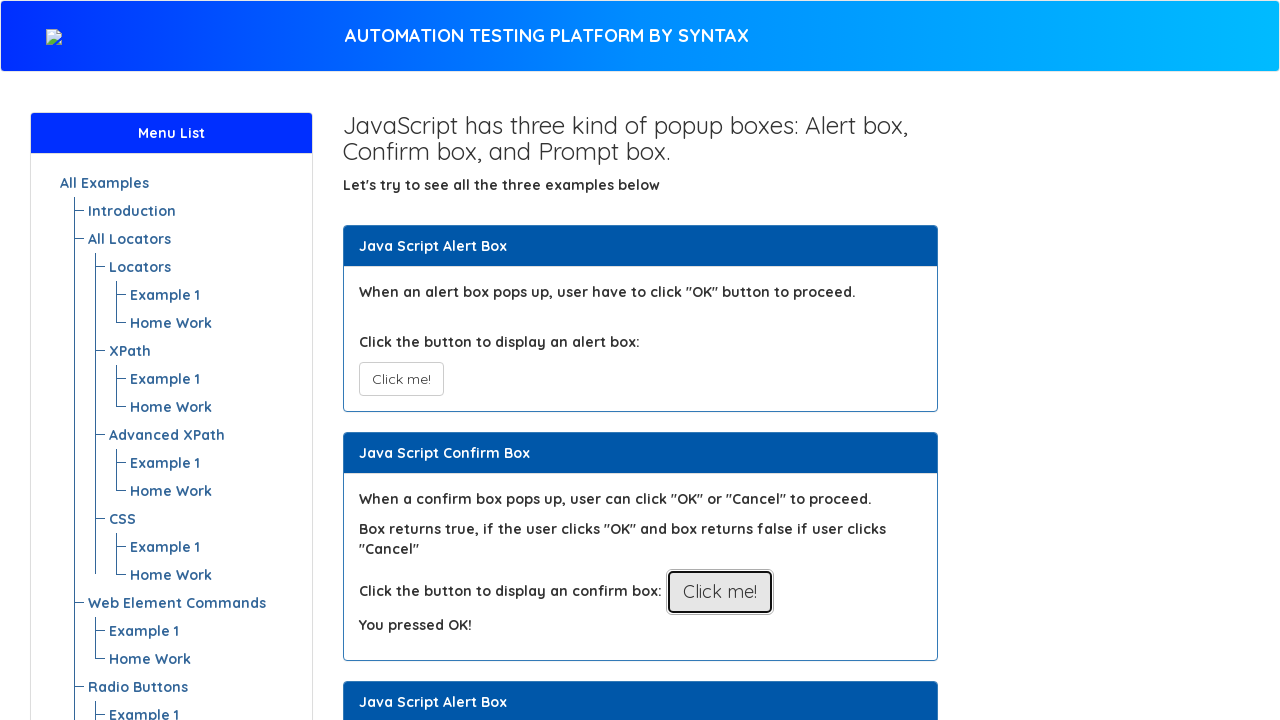

Set up dialog handler to dismiss confirm dialog
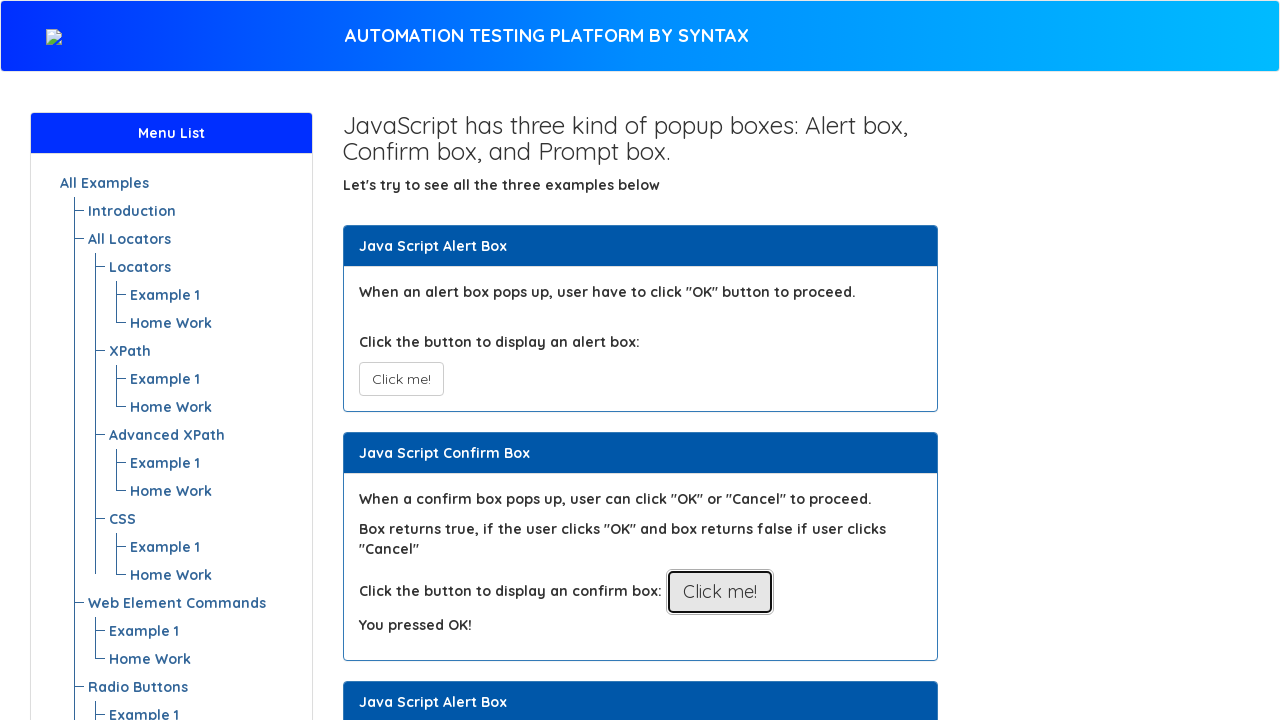

Clicked button to display confirm dialog again at (720, 592) on xpath=//button[@onclick='myConfirmFunction()']
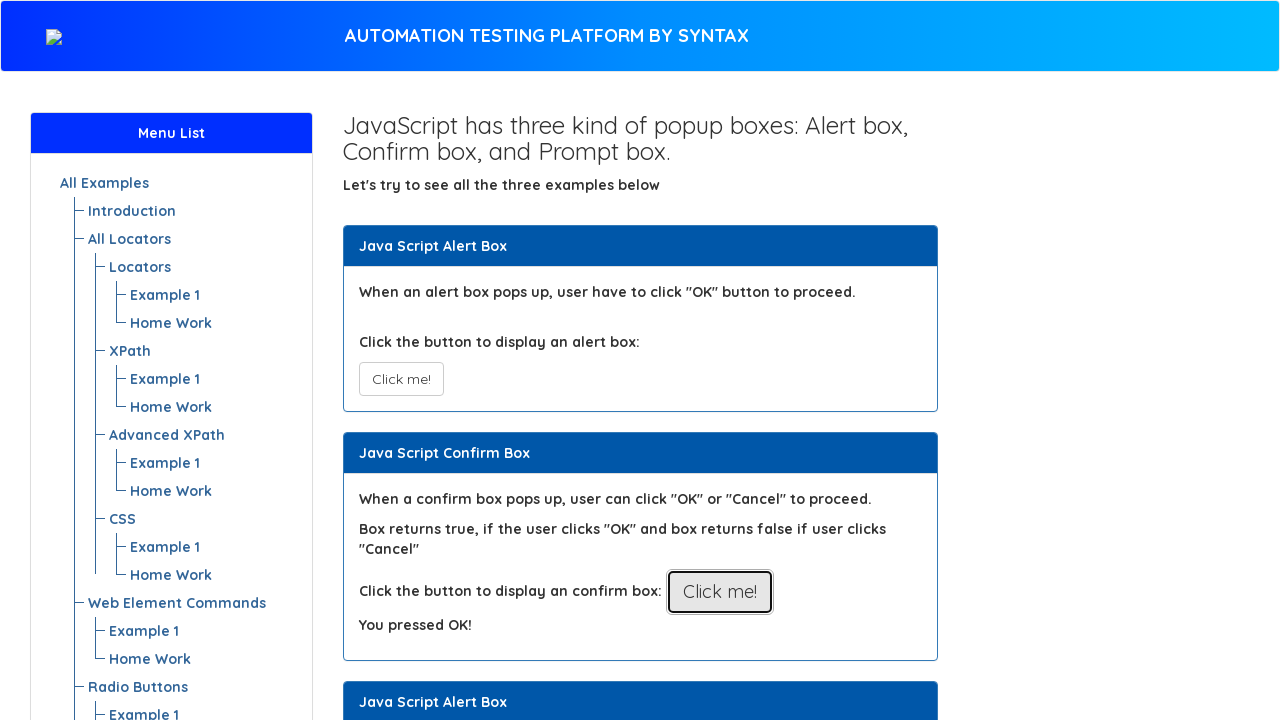

Set up dialog handler to accept prompt with text input
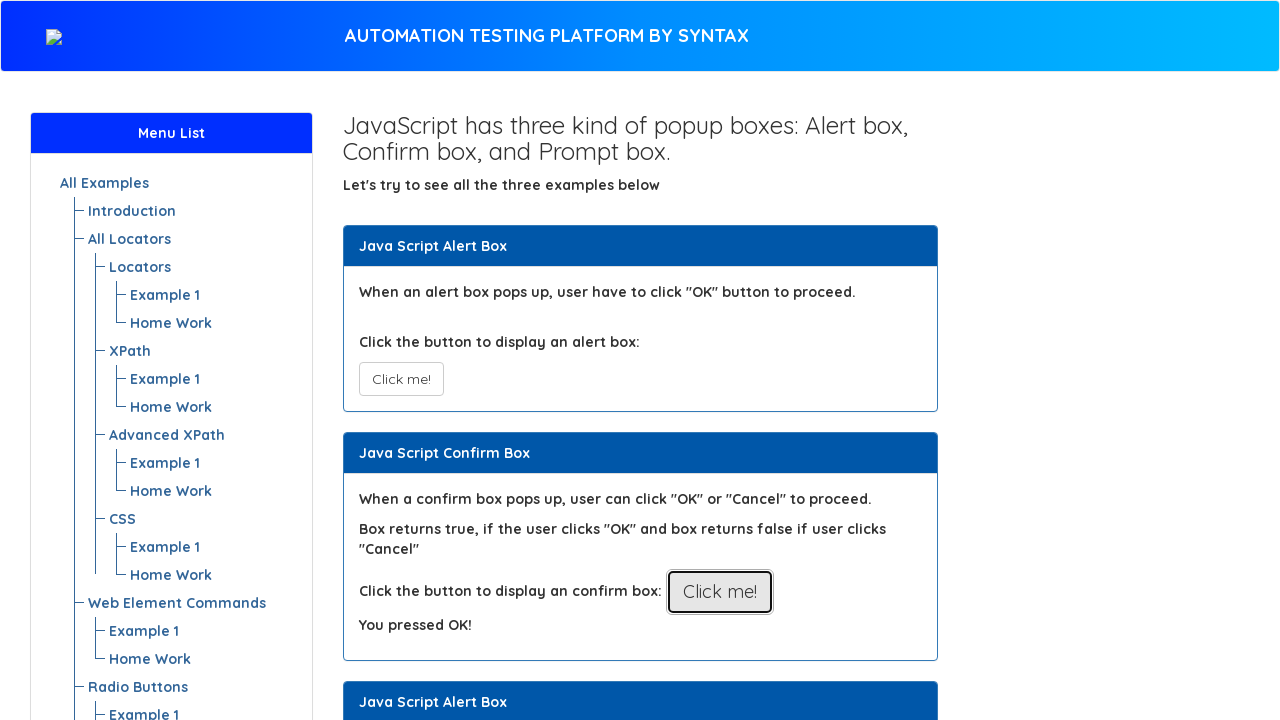

Clicked button to display prompt alert and submitted text 'Hello my name is Nhu' at (714, 361) on xpath=//button[@onclick='myPromptFunction()']
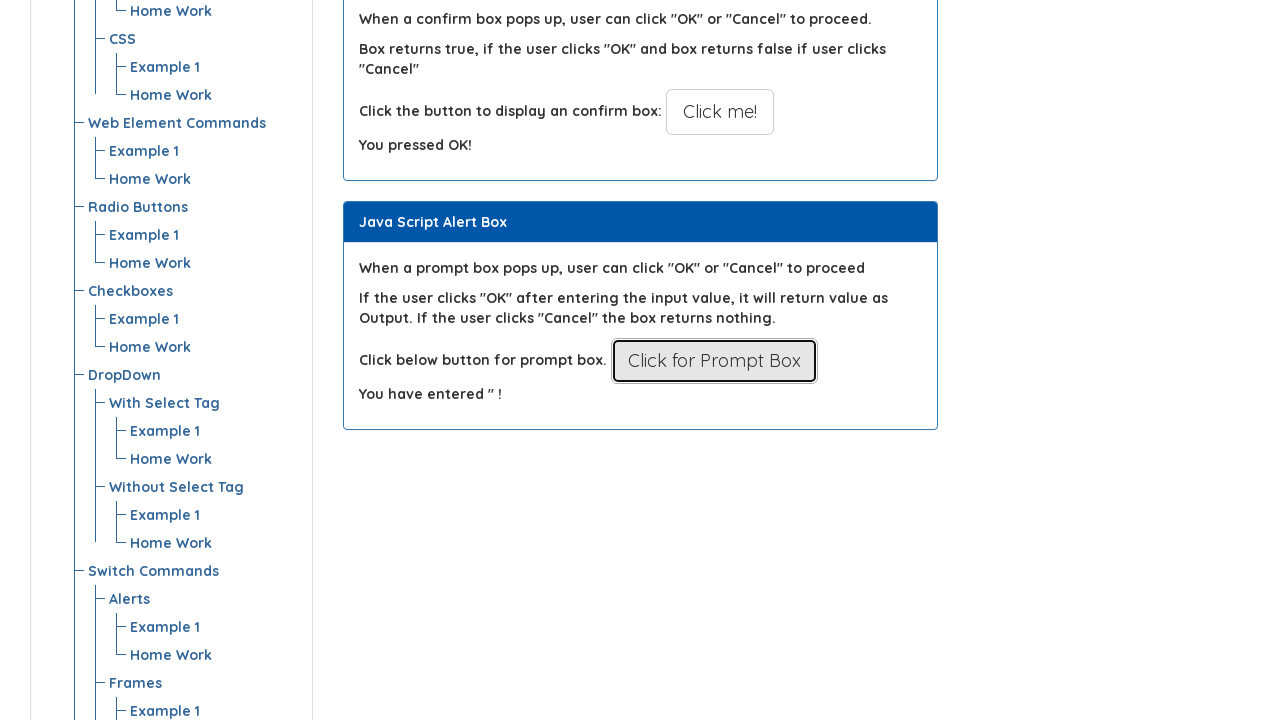

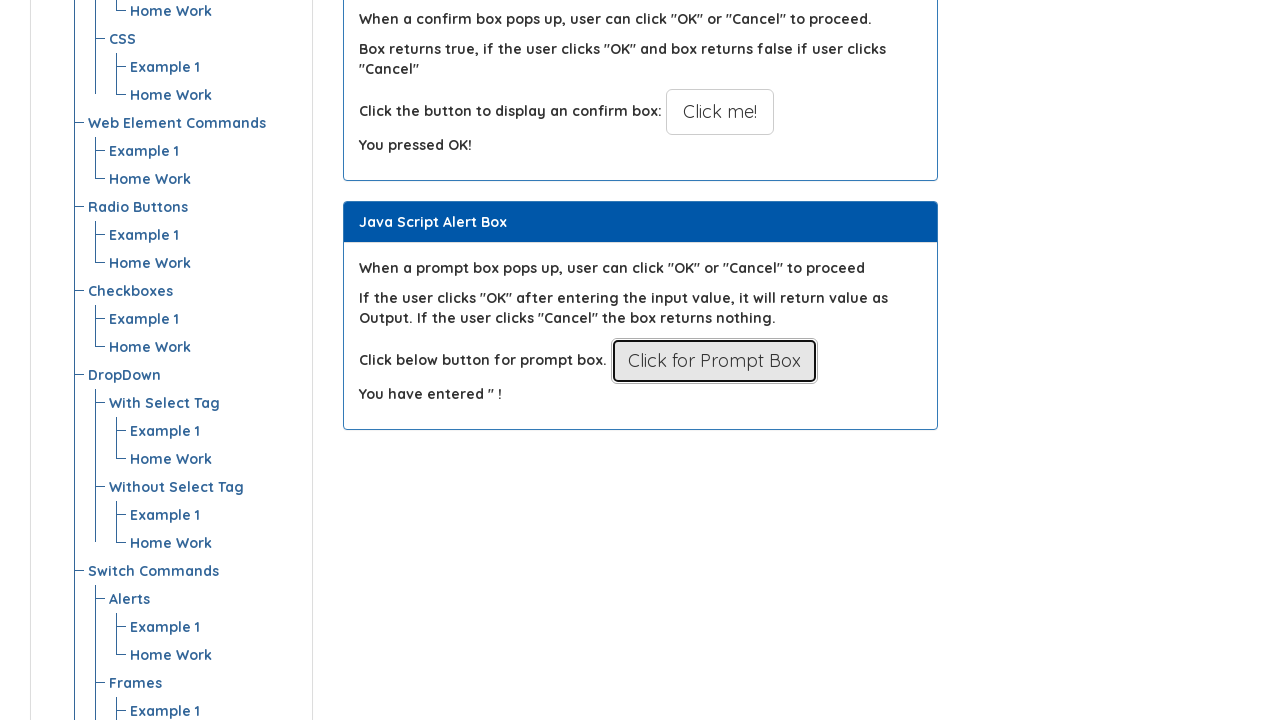